Tests the complete flight booking flow on BlazeDemo by selecting departure and destination cities, choosing a flight from search results, filling out passenger and payment information, and completing the purchase.

Starting URL: https://blazedemo.com/

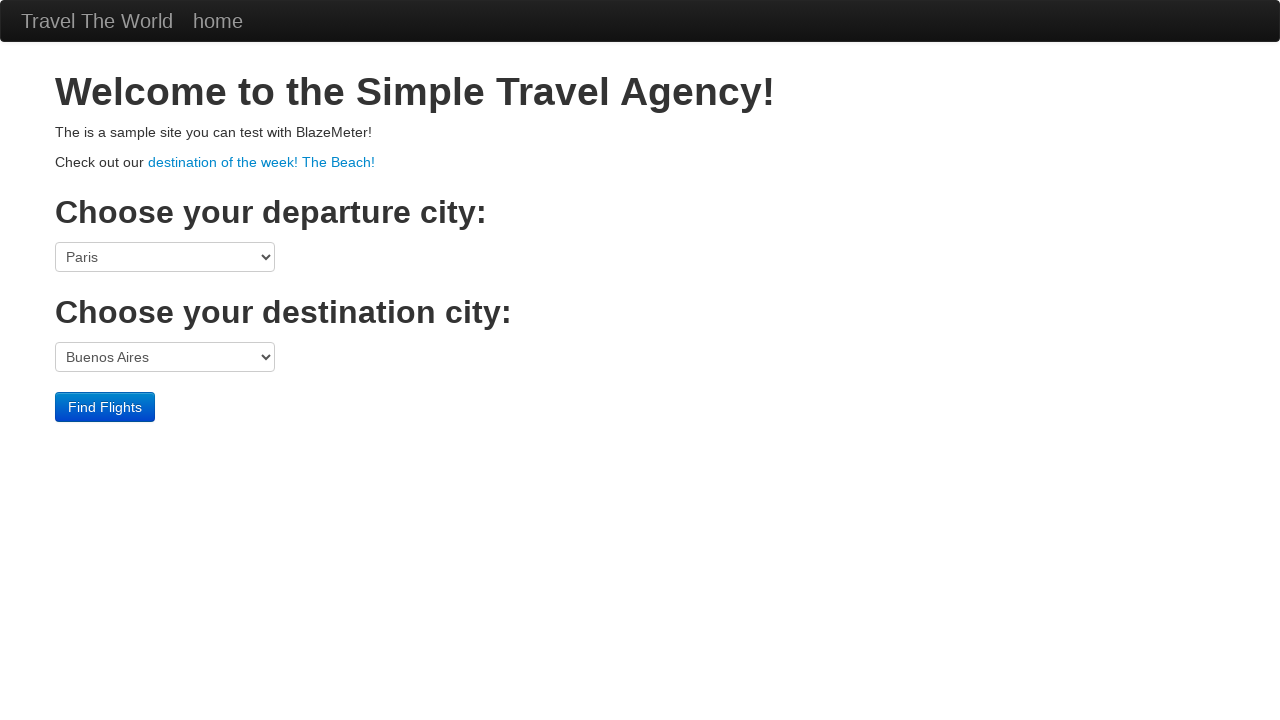

Selected Philadelphia as departure city on select[name='fromPort']
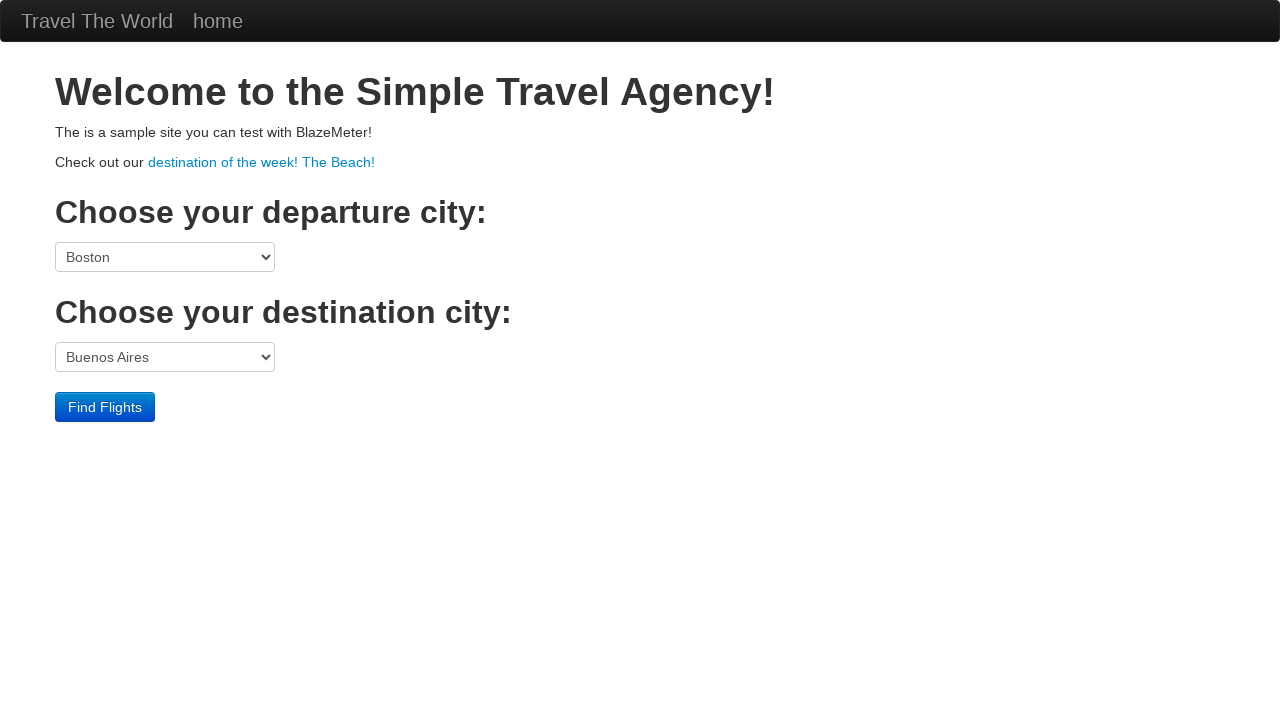

Selected Dublin as destination city on select[name='toPort']
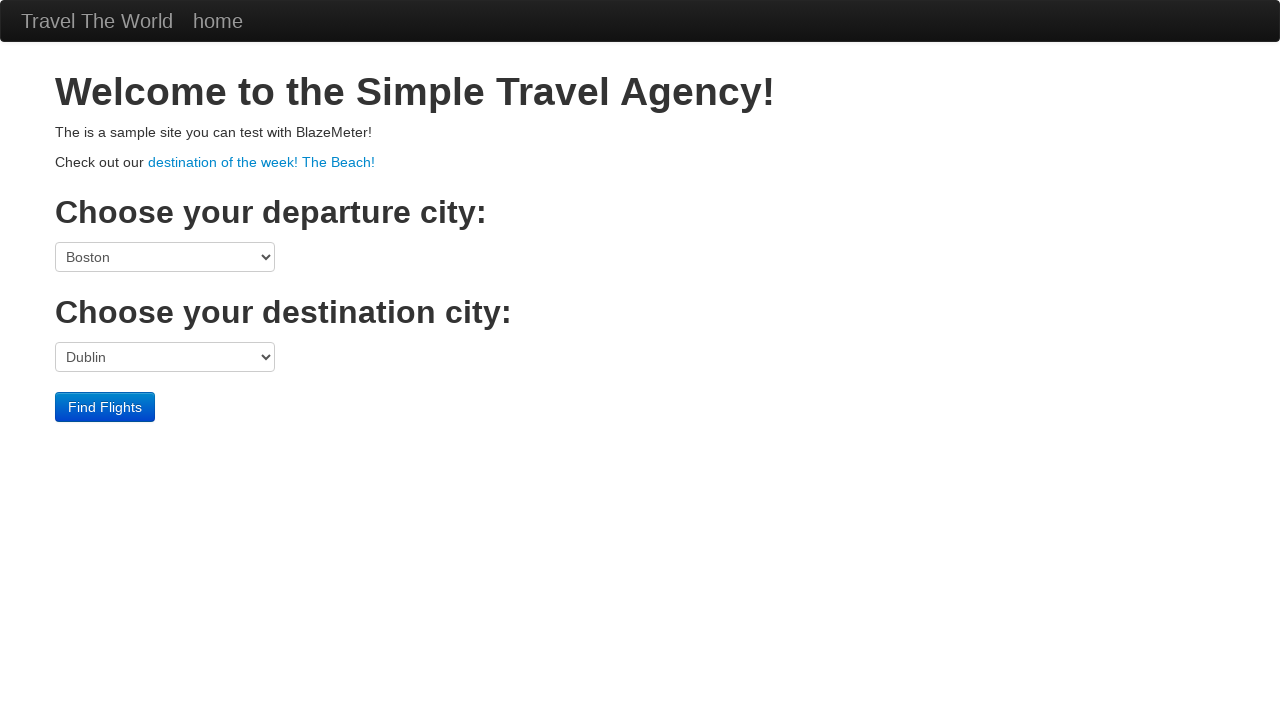

Clicked Find Flights button at (105, 407) on input.btn.btn-primary
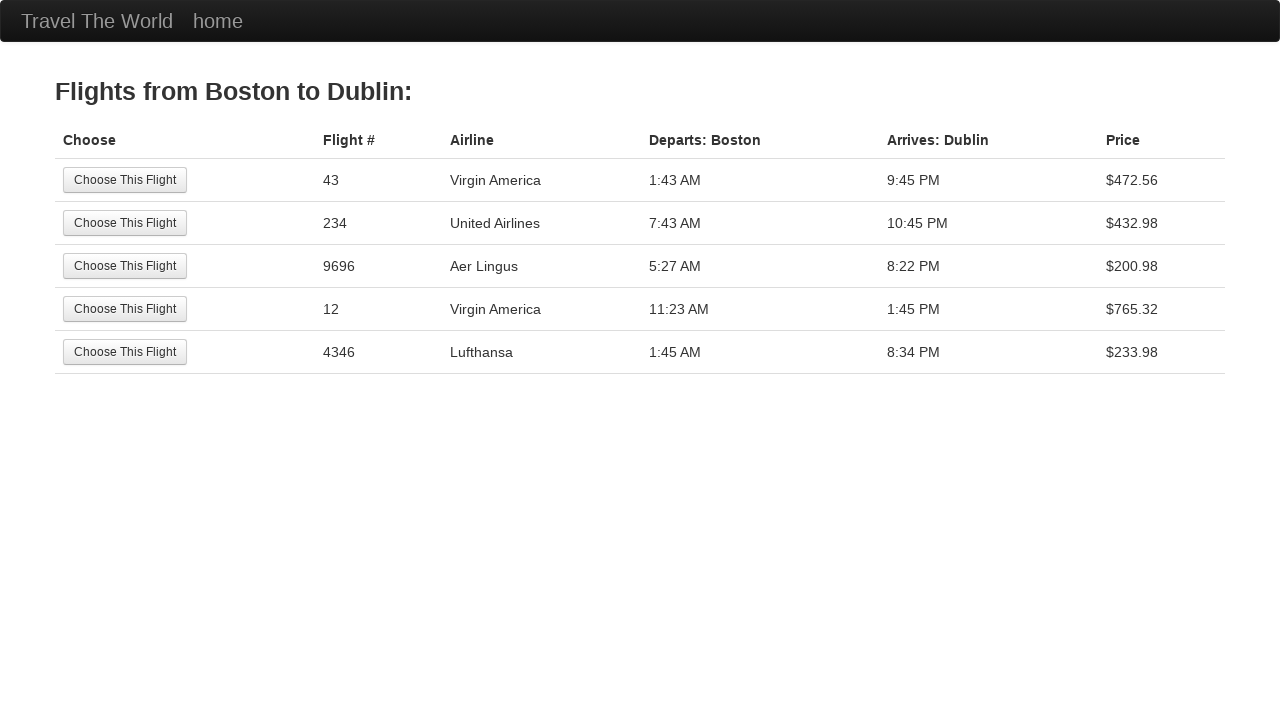

Flight search results table loaded
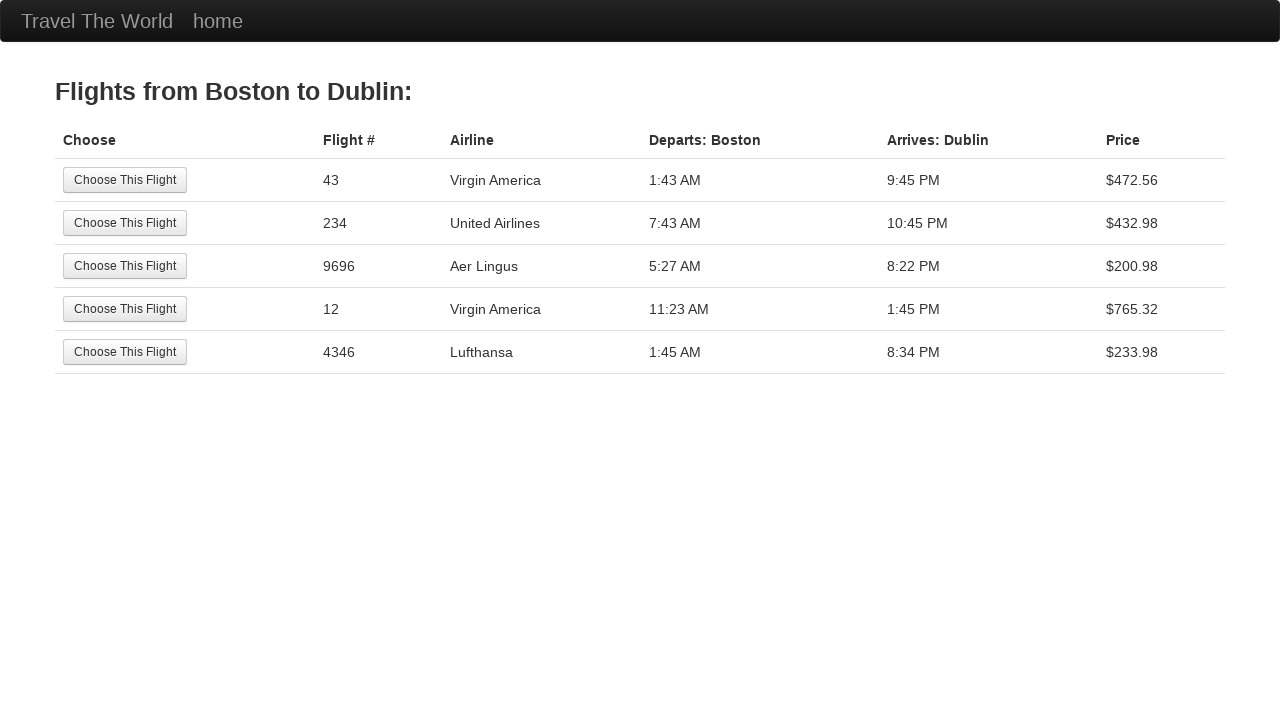

Selected 4th flight from search results at (125, 309) on xpath=//table[@class='table']/tbody/tr[4]/td[1]/input
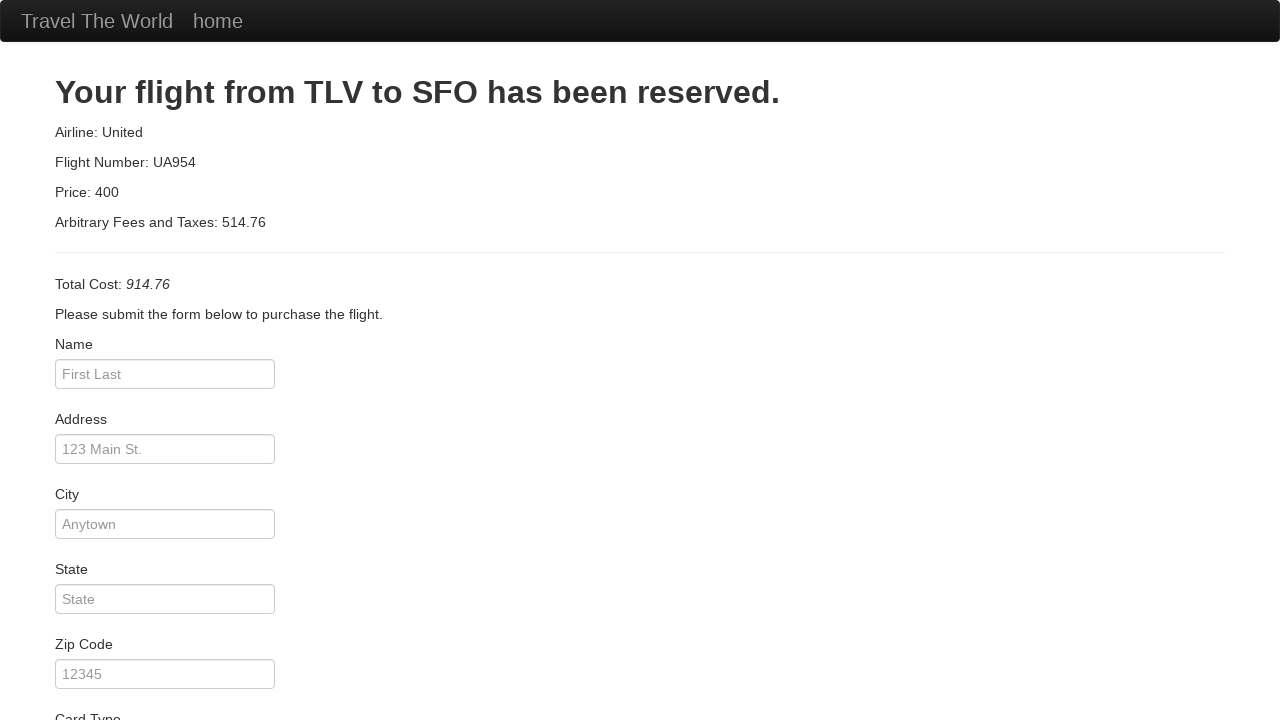

Filled passenger name: Jordan Mitchell on #inputName
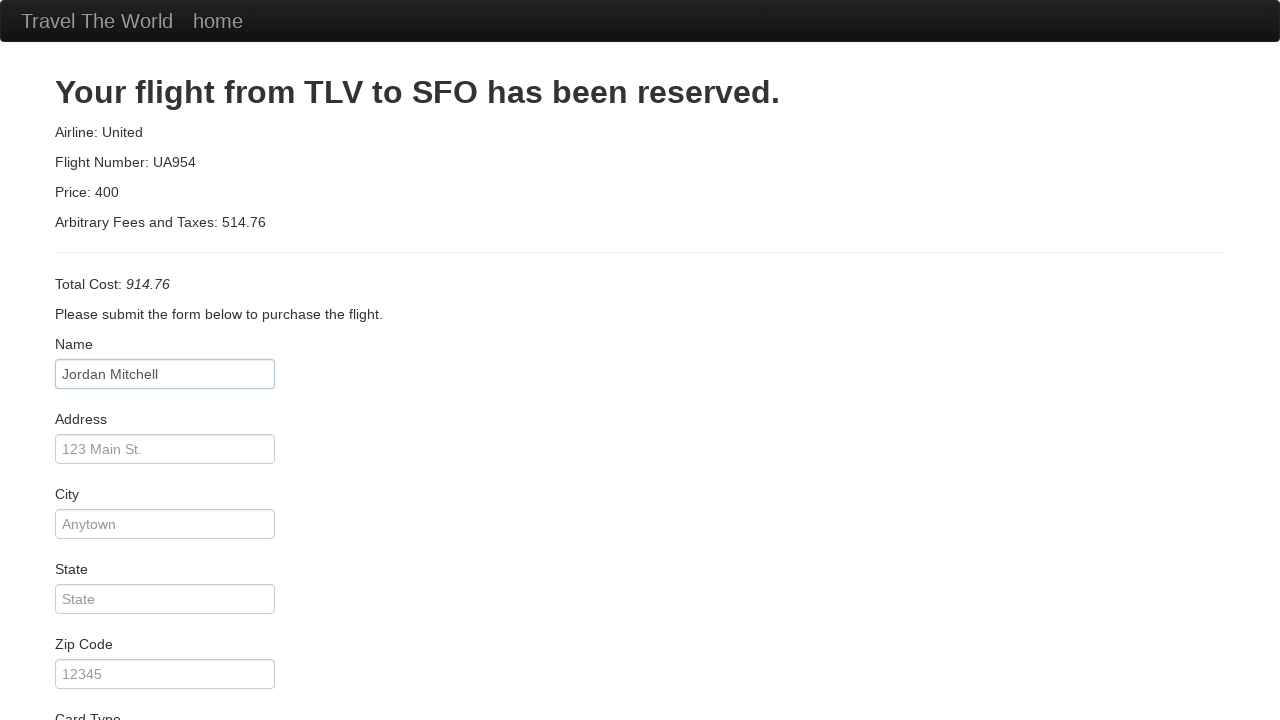

Filled passenger address: 456 Oak Avenue on #address
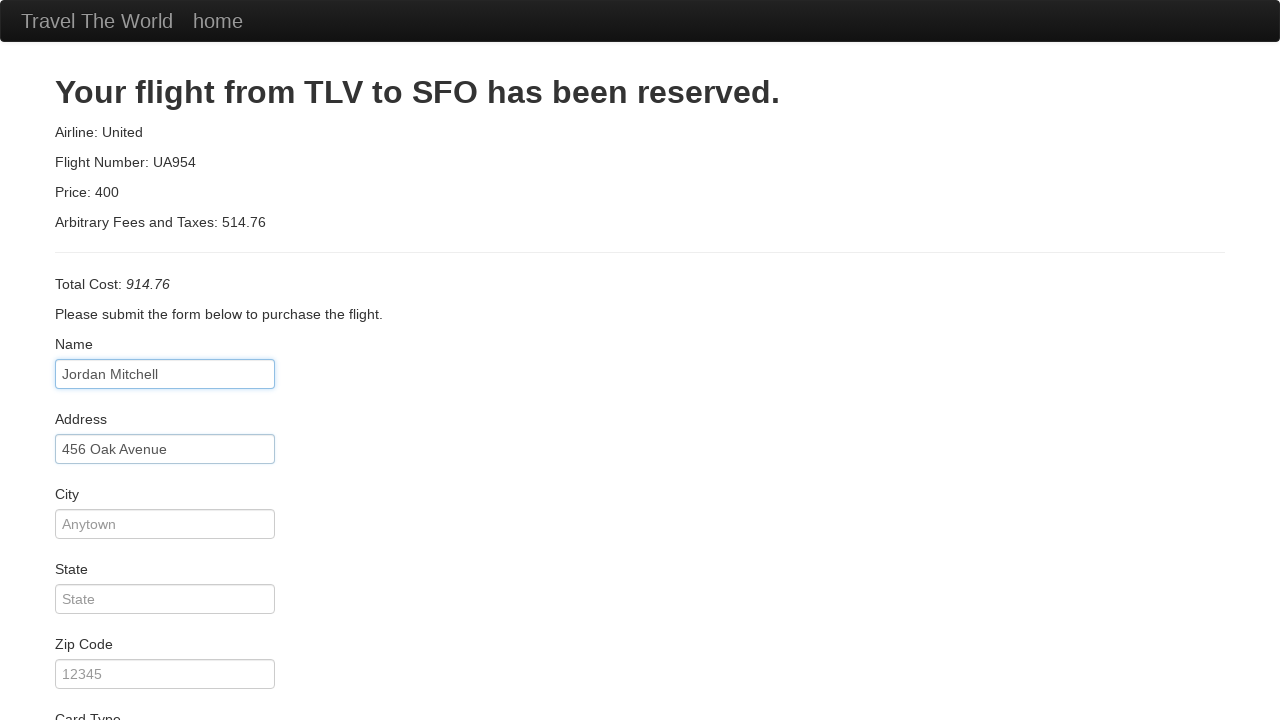

Filled passenger city: San Francisco on #city
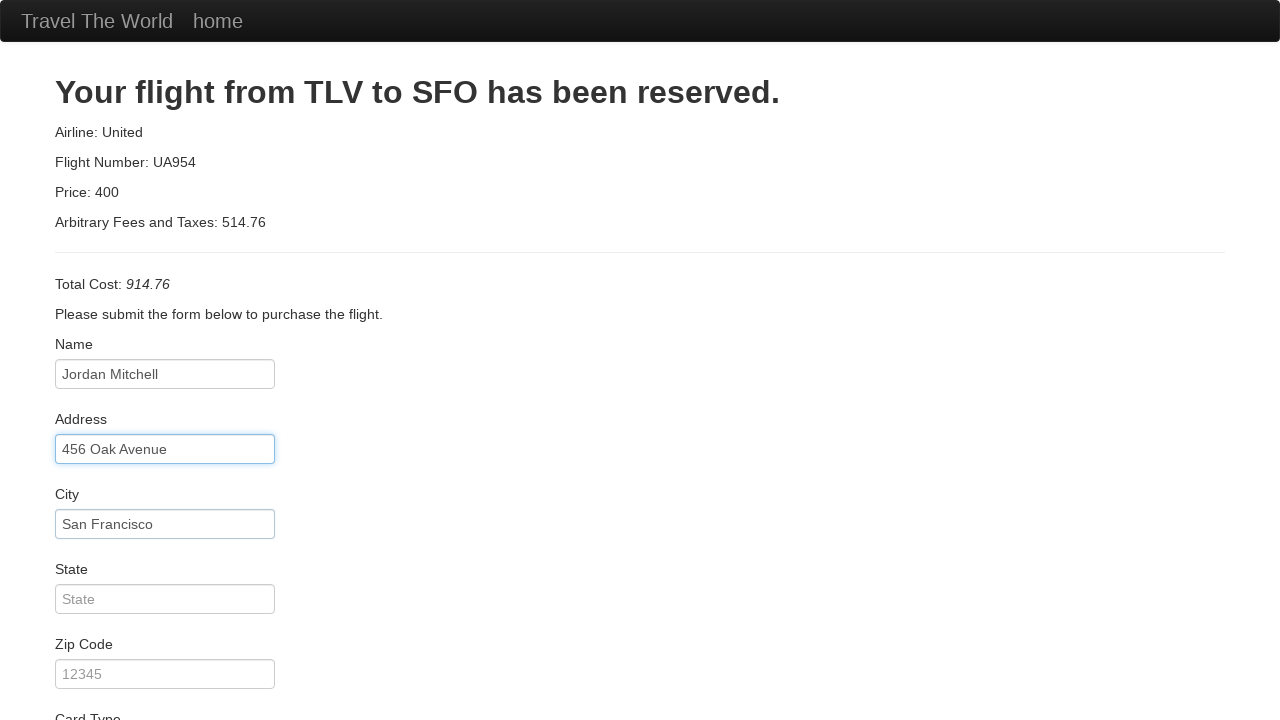

Filled passenger state: CA on #state
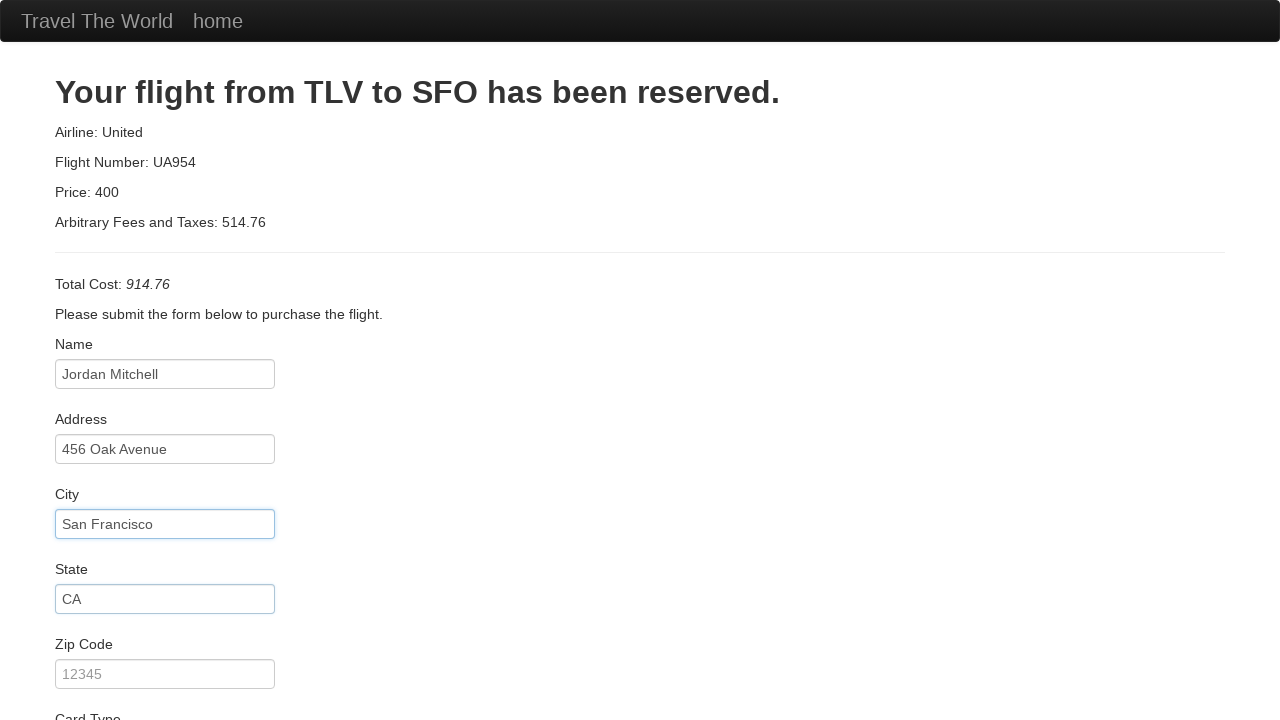

Filled passenger zip code: 94102 on #zipCode
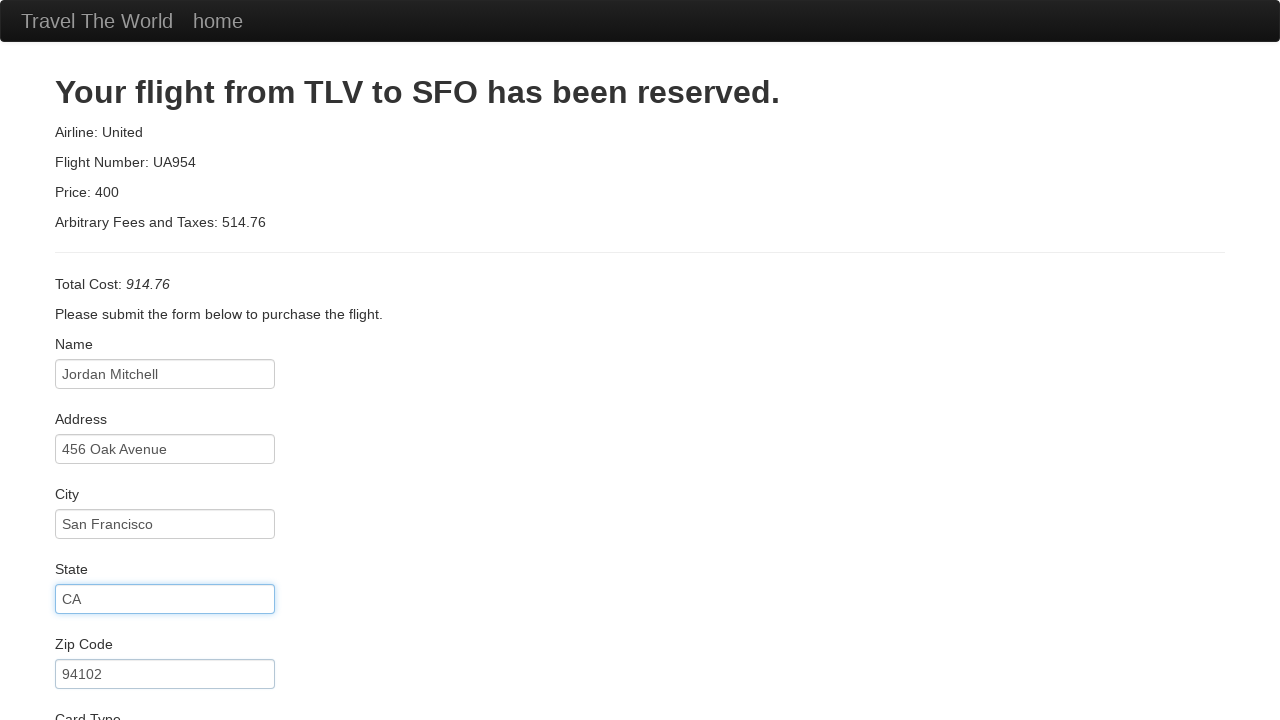

Filled credit card number on #creditCardNumber
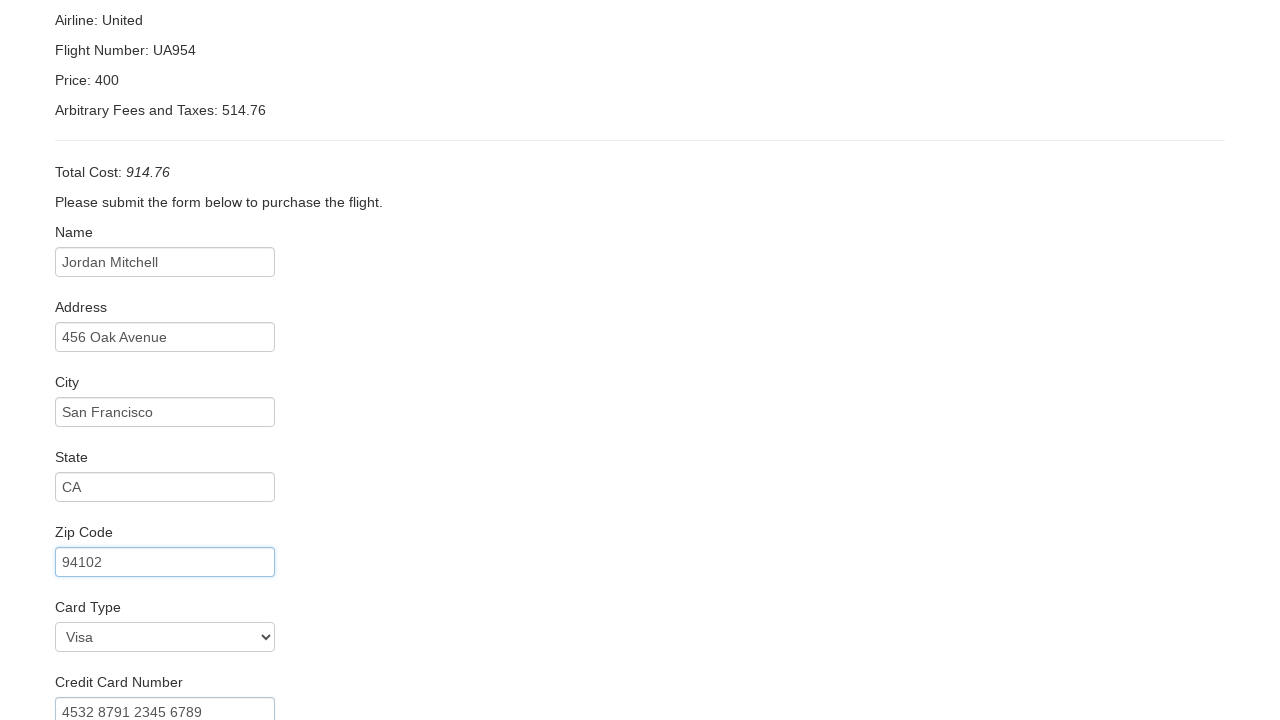

Filled name on card: Jordan Mitchell on #nameOnCard
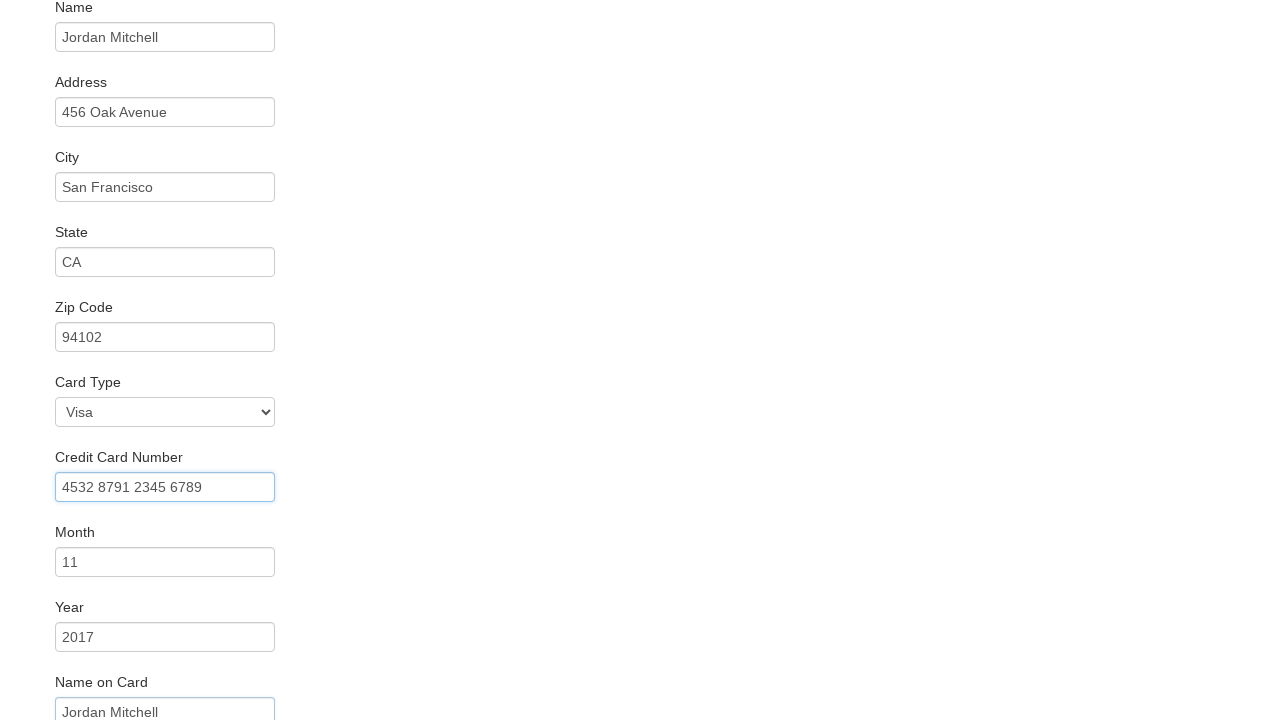

Clicked Purchase Flight button to complete booking at (118, 685) on input.btn.btn-primary
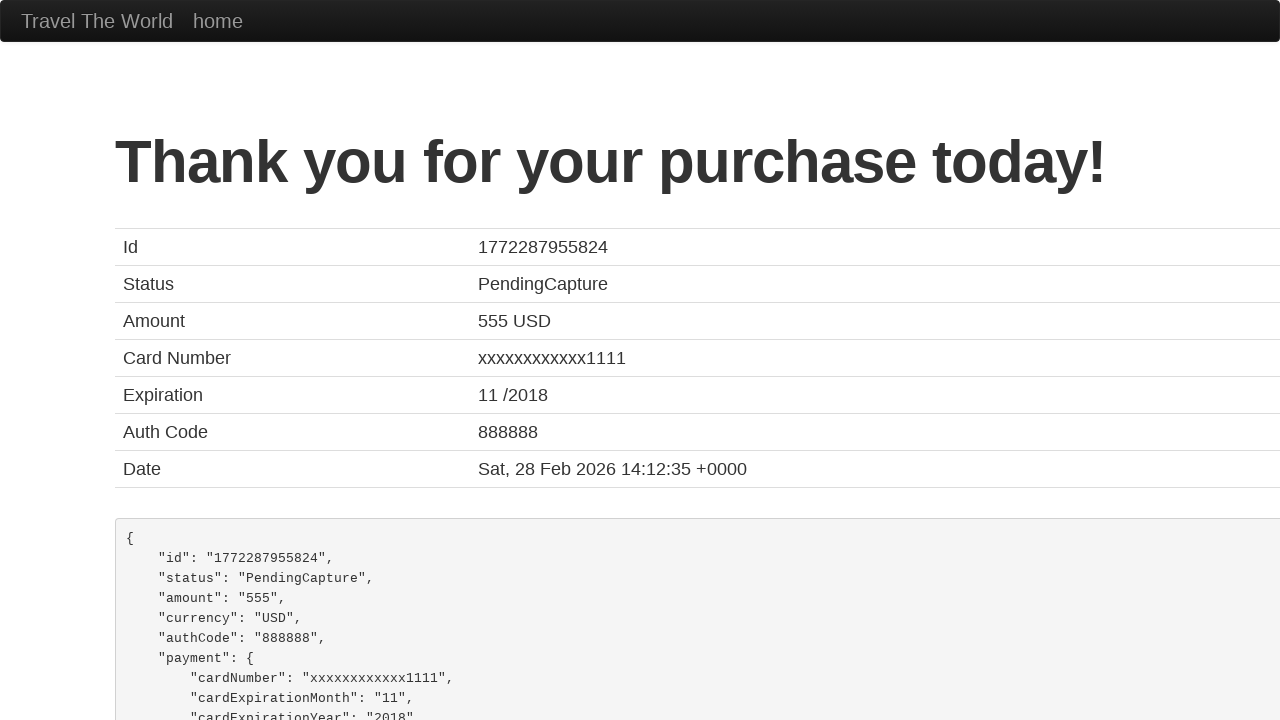

Flight booking confirmation page loaded
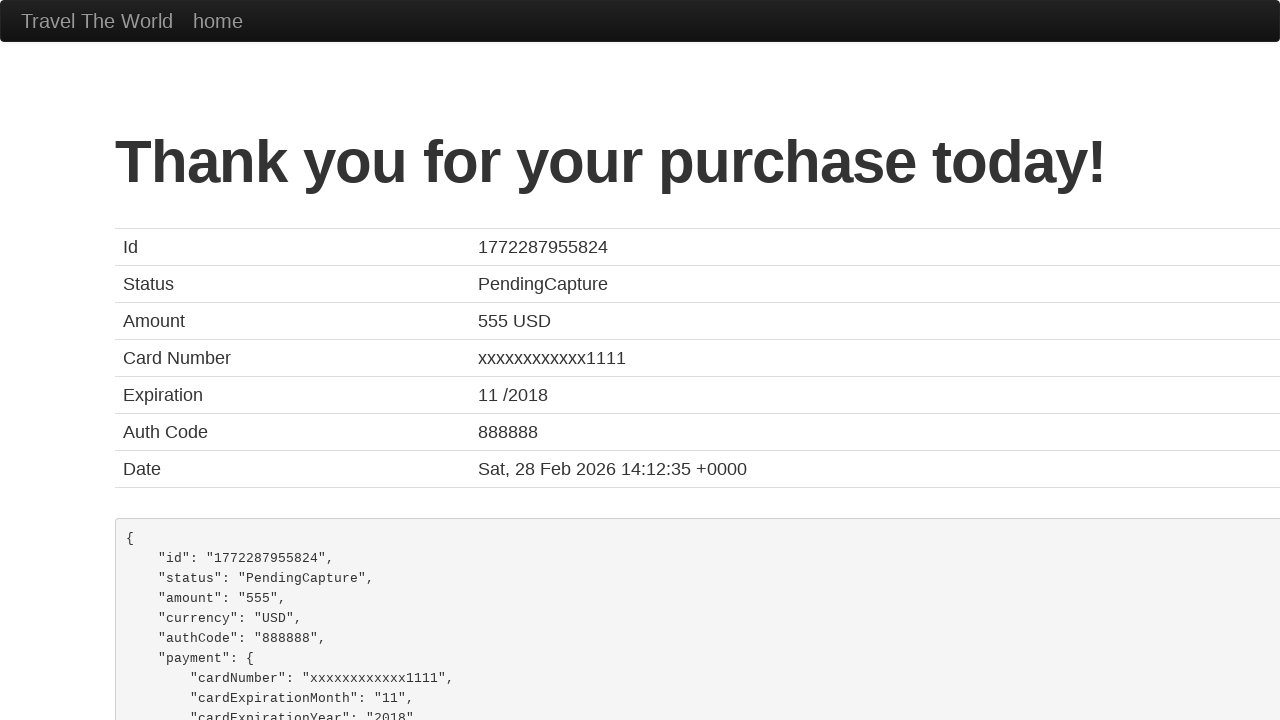

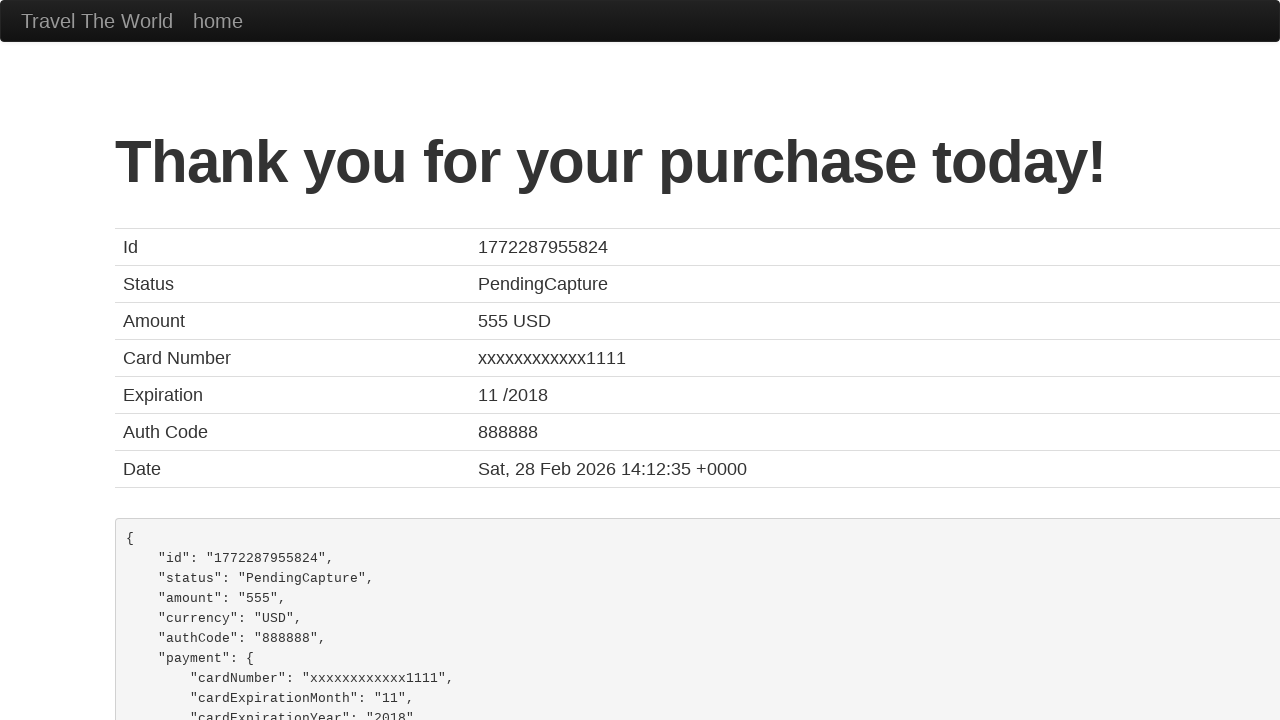